Tests moving mouse from one position to another by offset

Starting URL: https://www.selenium.dev/selenium/web/mouse_interaction.html

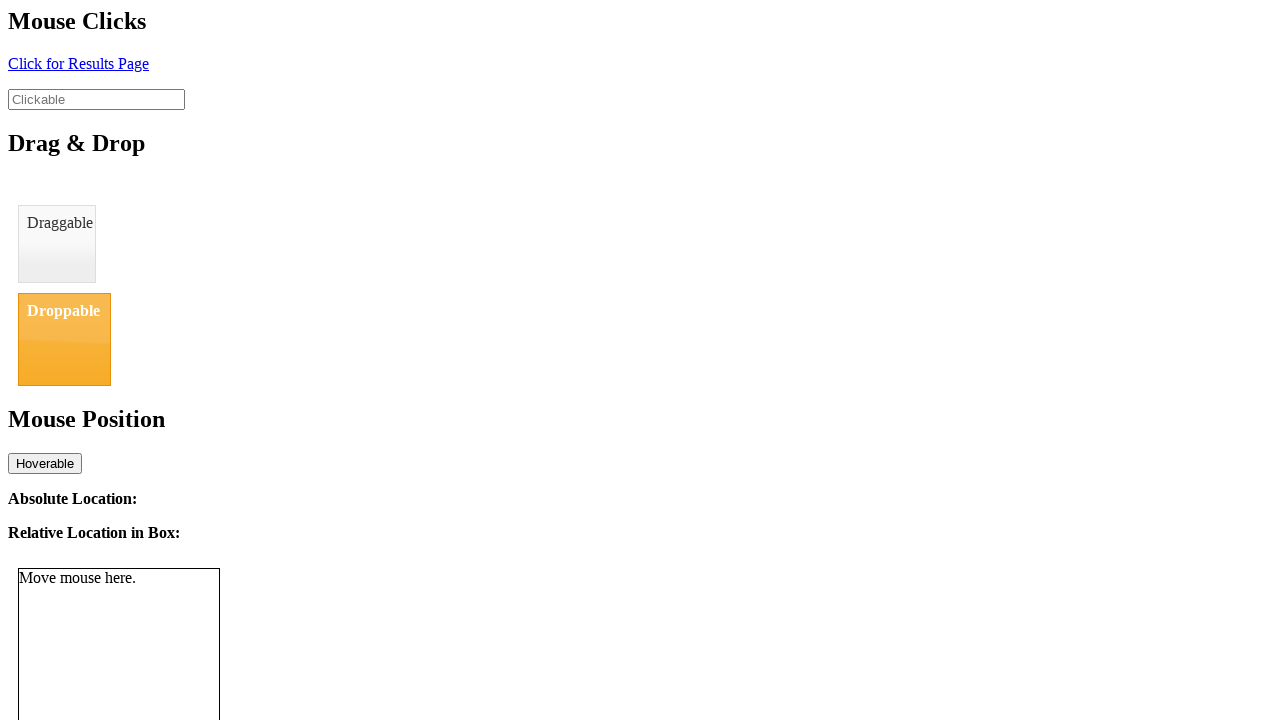

Moved mouse to initial position (8, 11) at (8, 11)
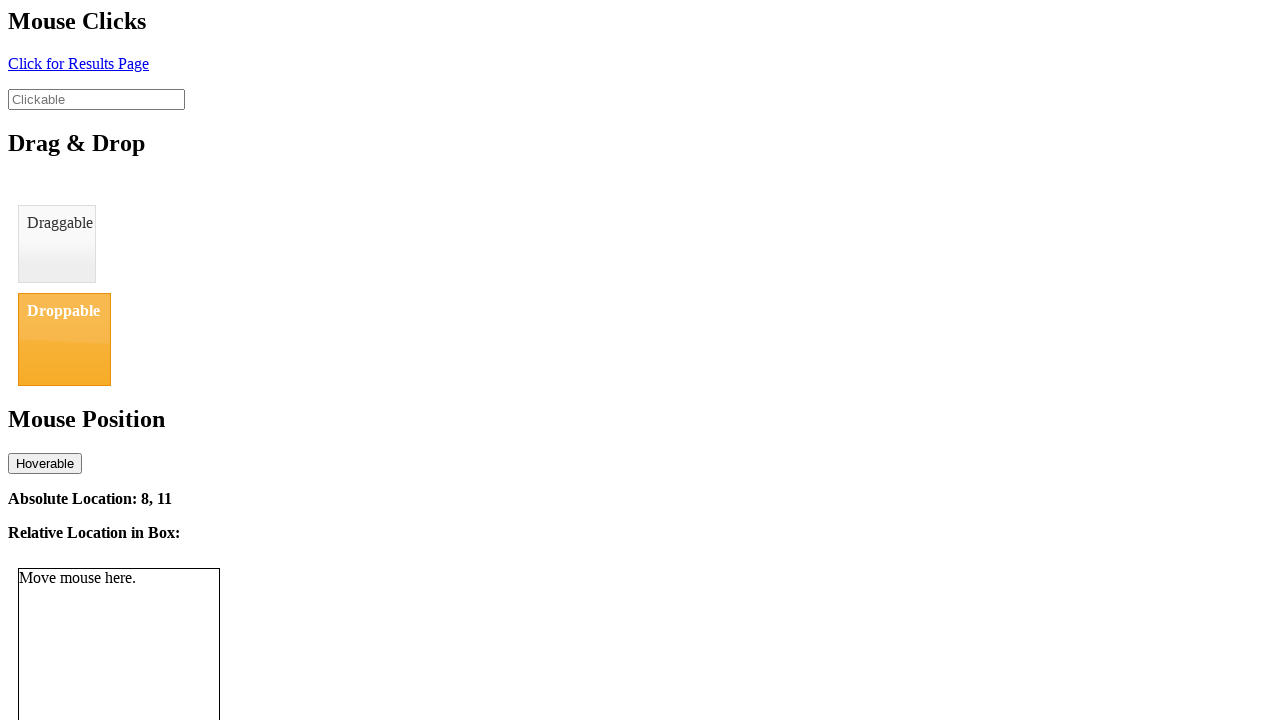

Moved mouse by offset (+13, +15) from current position to (21, 26) at (21, 26)
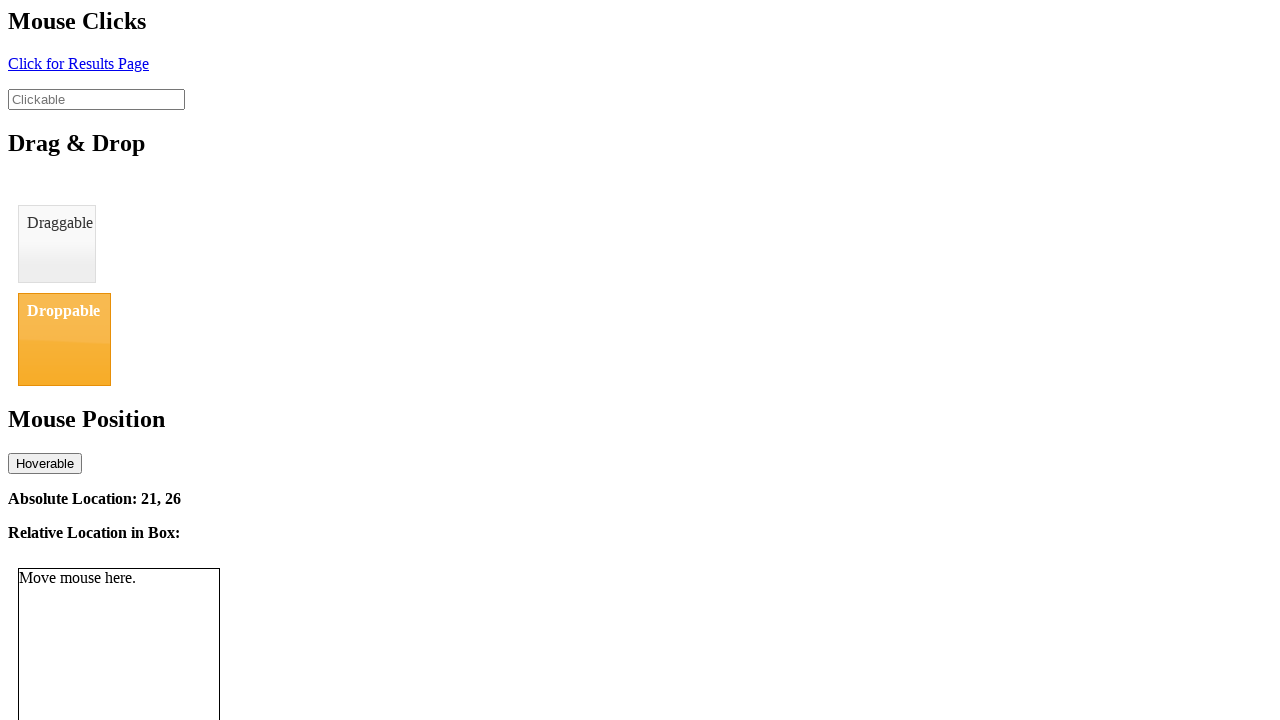

Retrieved final mouse location from #absolute-location element
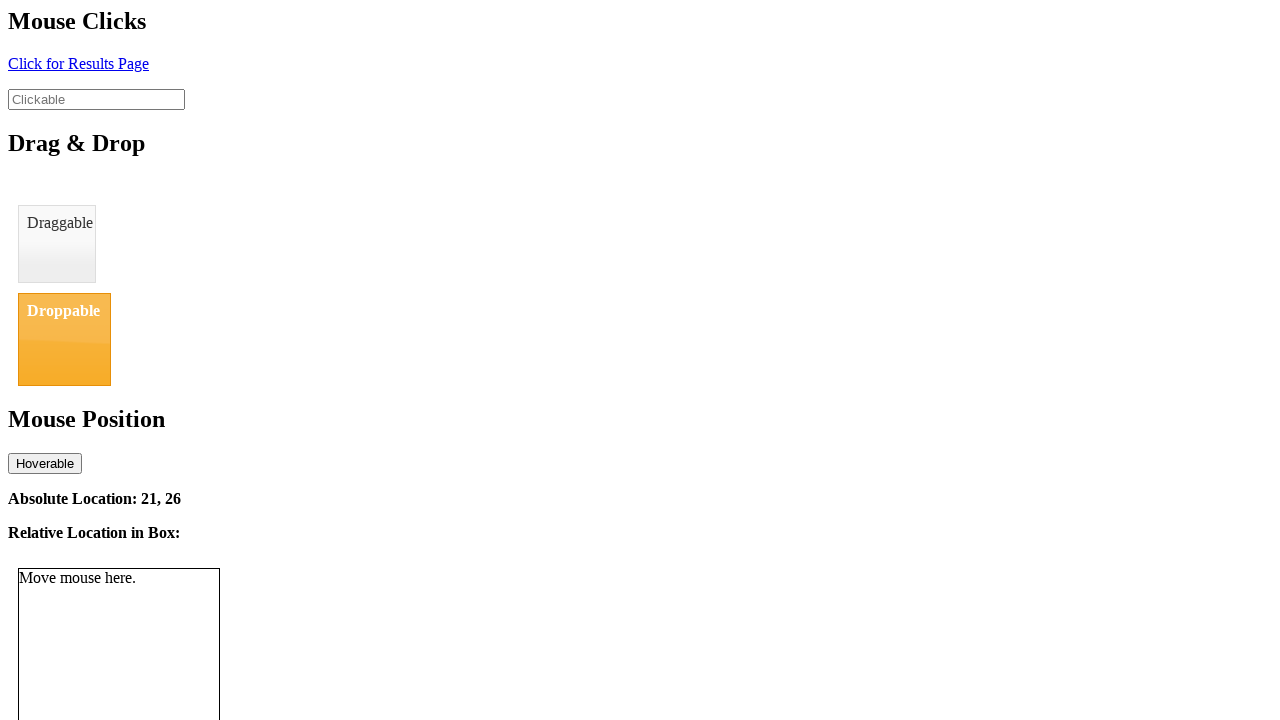

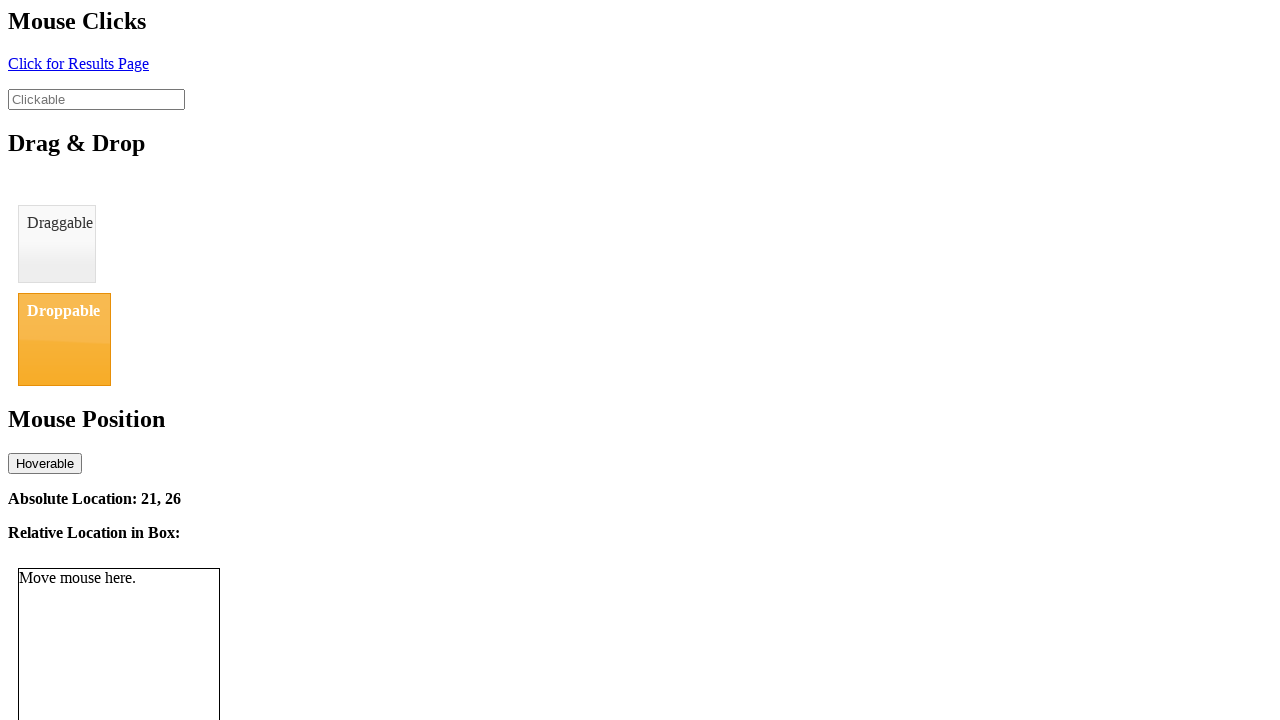